Tests clicking Go Back link from category page

Starting URL: https://www.lazada.com/en/

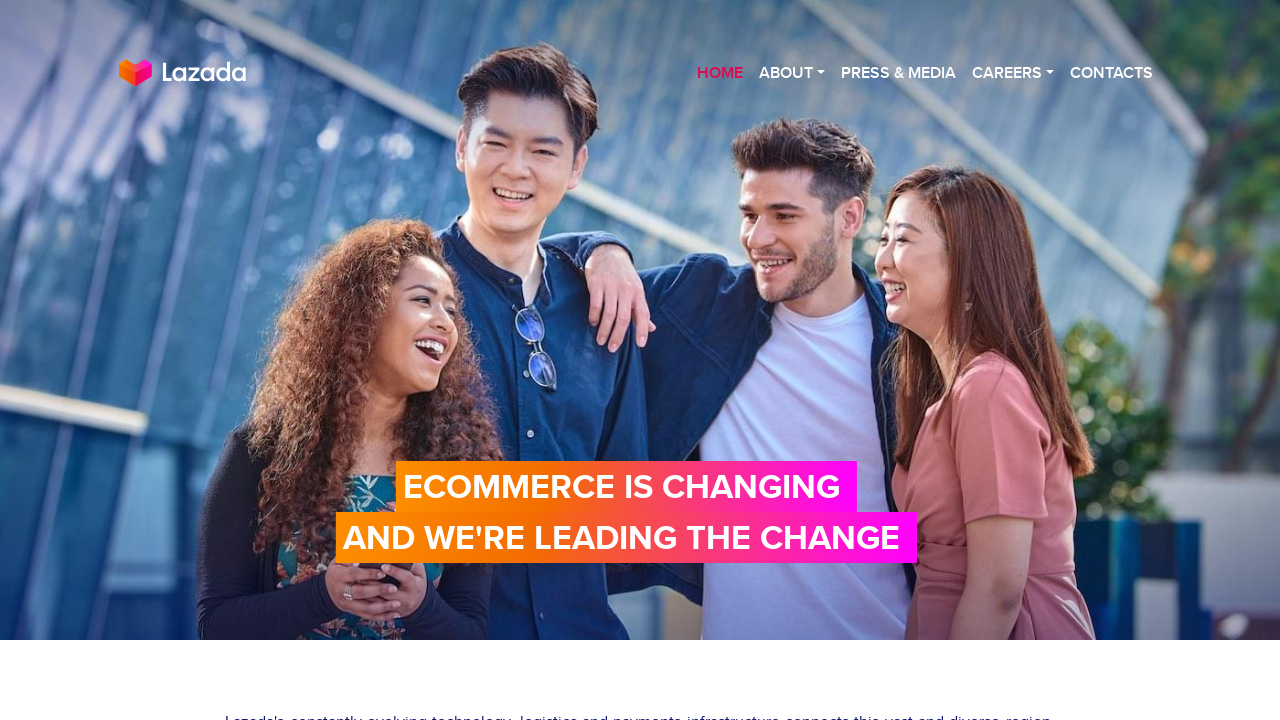

Clicked Careers menu item at (1013, 73) on xpath=//div[@id='first']//ul[@class='nav navbar-nav semi-bold text-right']//li[4
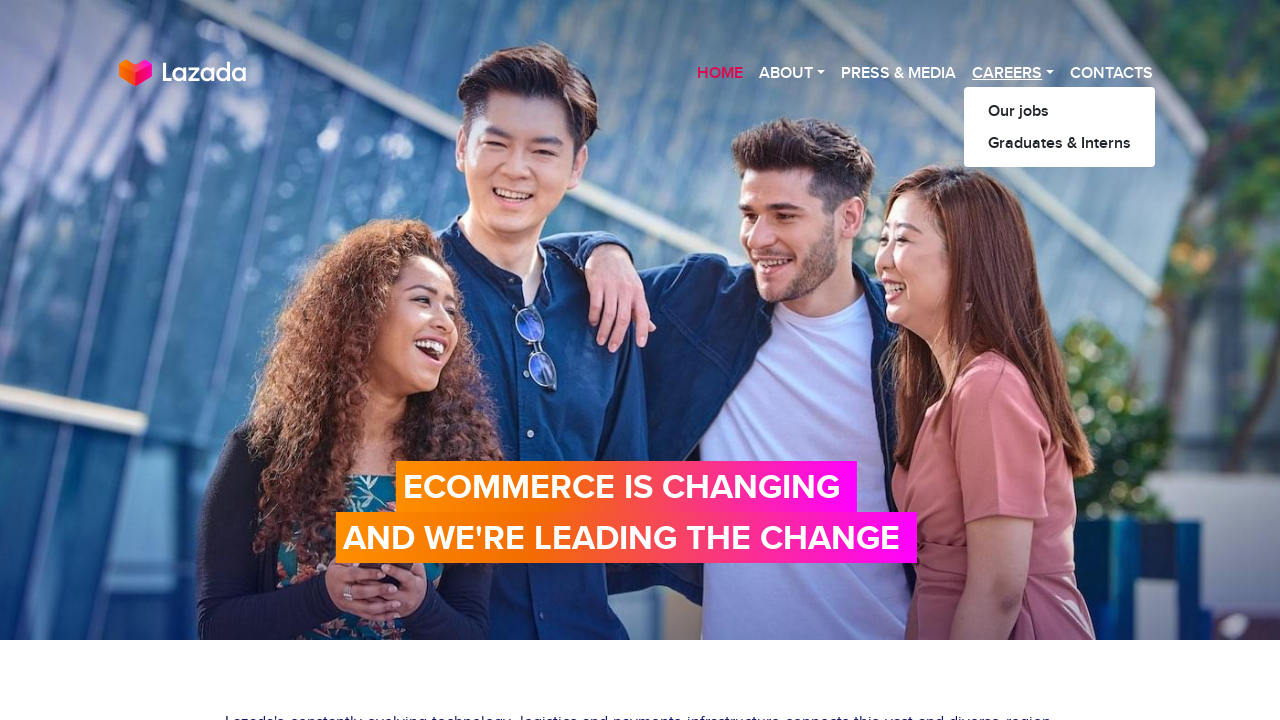

Clicked Our Jobs submenu at (1060, 111) on xpath=/html[1]/body[1]/main[1]/div[1]/div[1]/div[1]/nav[1]/div[1]/ul[2]/li[4]/di
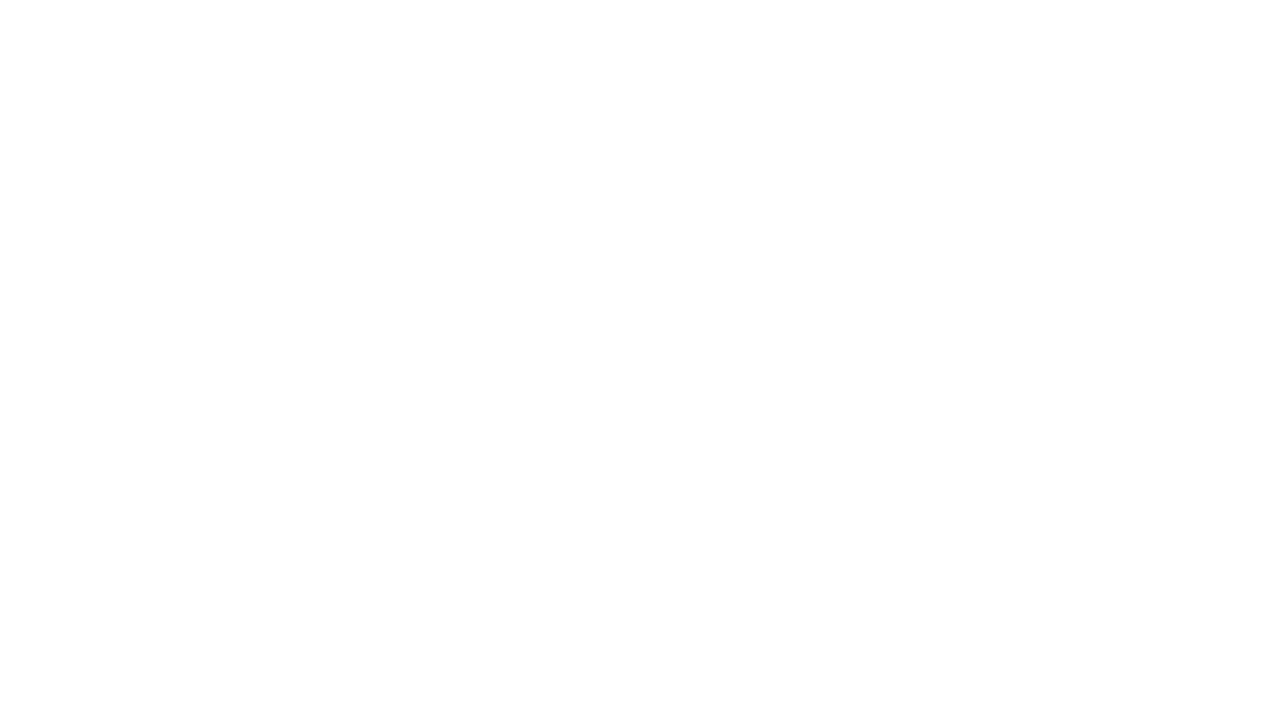

Clicked Commercial category at (254, 708) on xpath=//p[normalize-space()='Commercial']
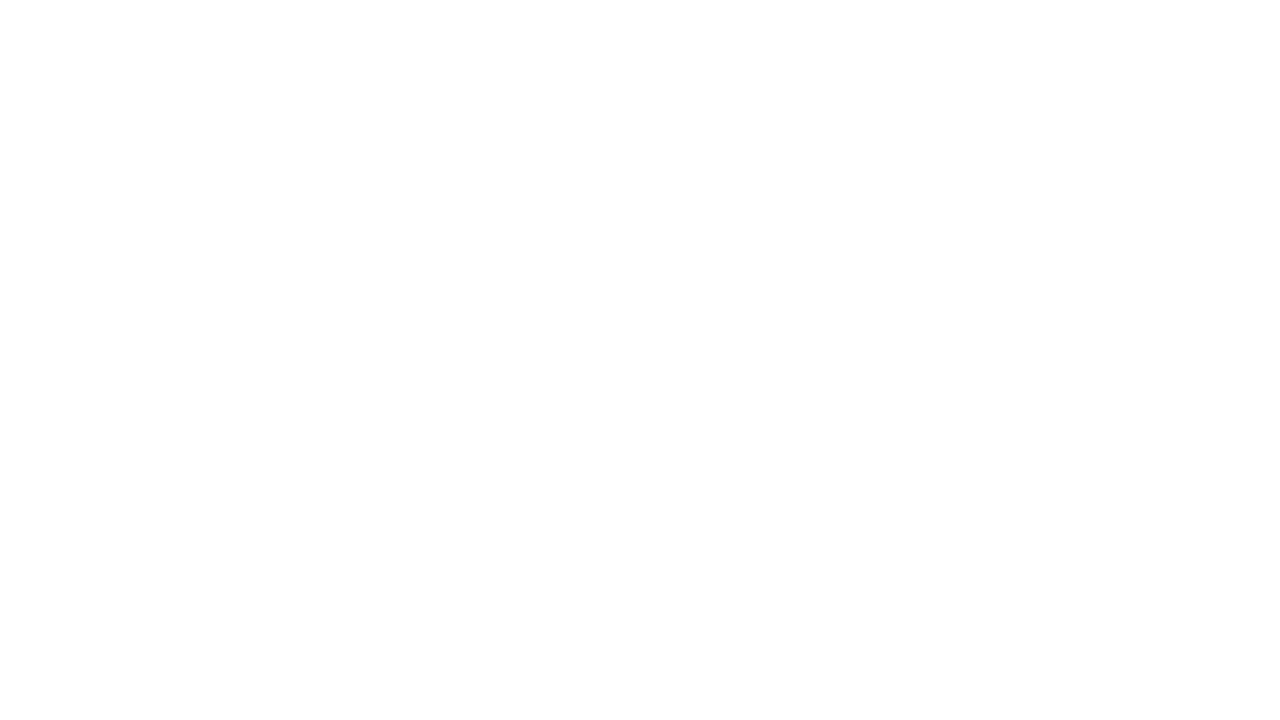

Clicked Go Back link from category page at (157, 58) on xpath=//a[@class='go-back']
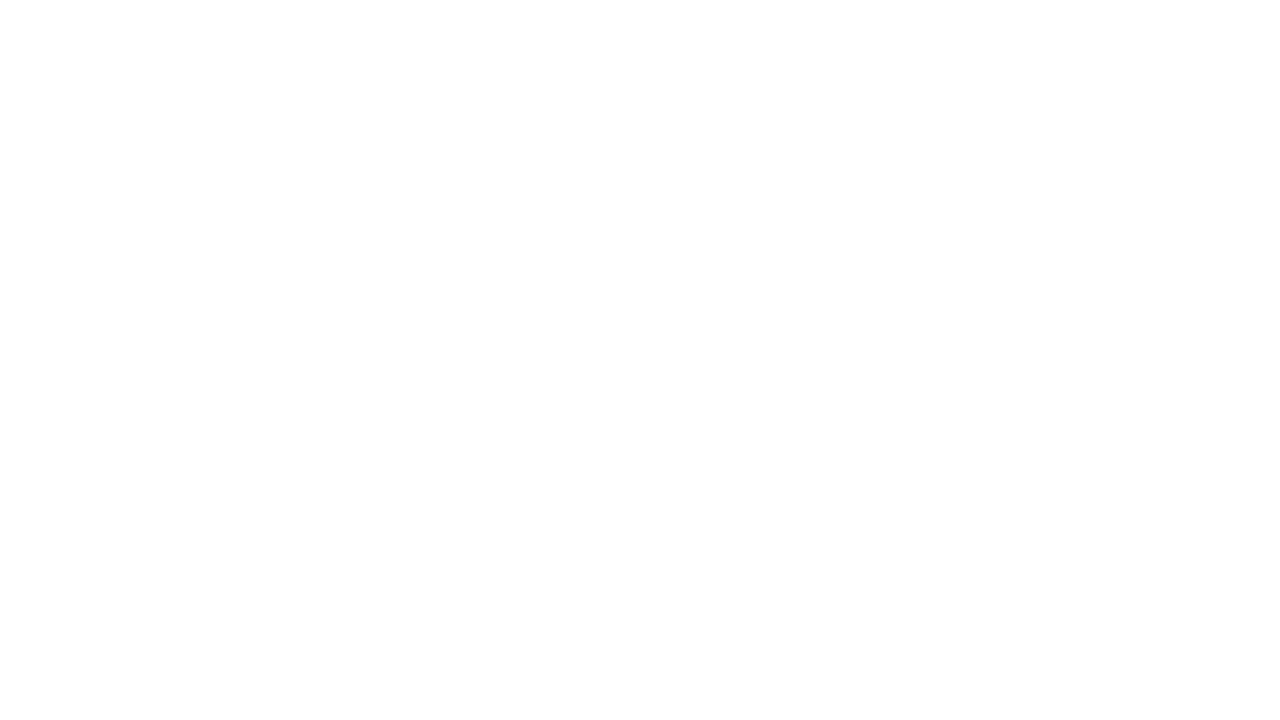

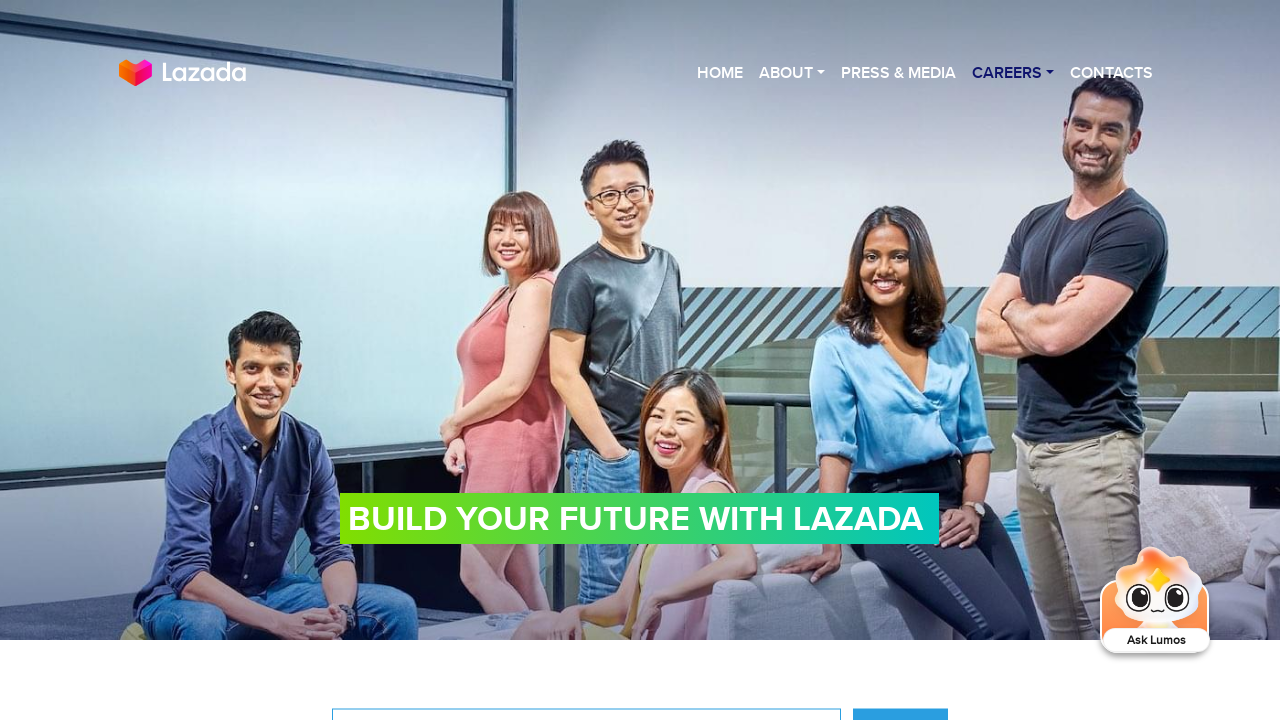